Tests right-click (context click) functionality on the DemoQA buttons page by performing a context click on the "Right Click Me" button and verifying the response message appears.

Starting URL: https://demoqa.com/buttons

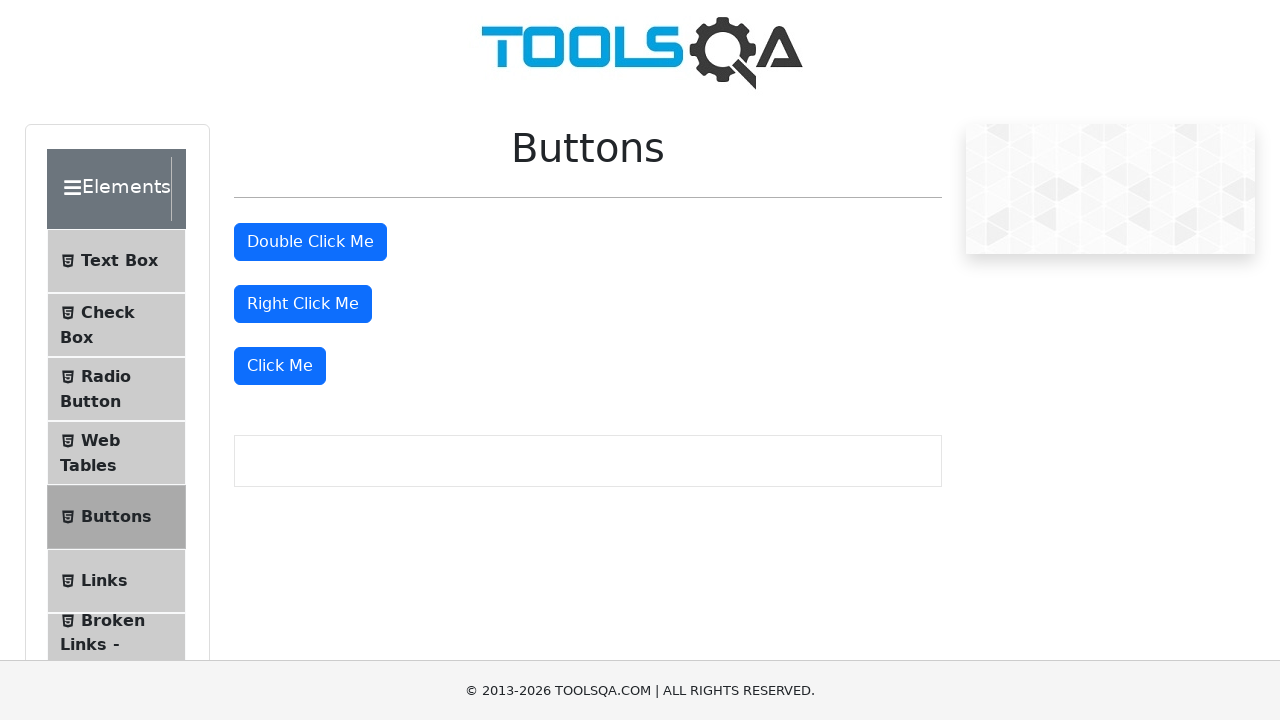

Performed right-click (context click) on 'Right Click Me' button at (303, 304) on xpath=//button[normalize-space()='Right Click Me']
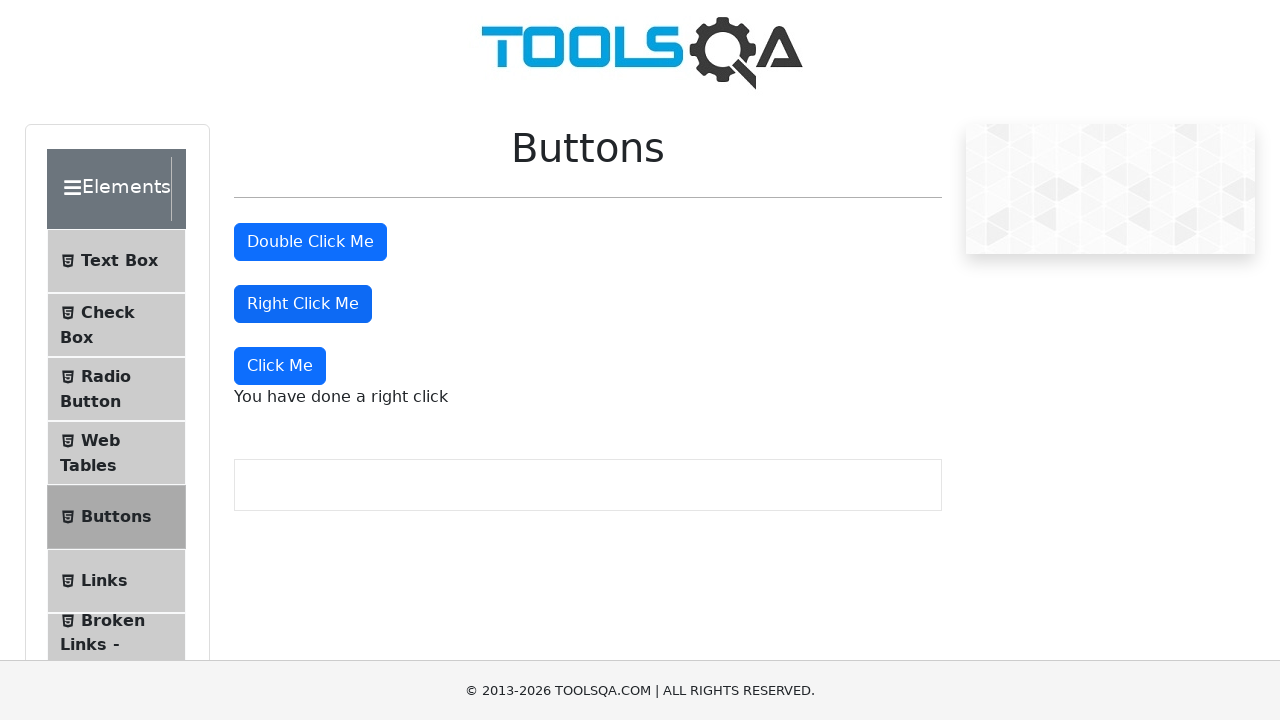

Right-click response message appeared and is visible
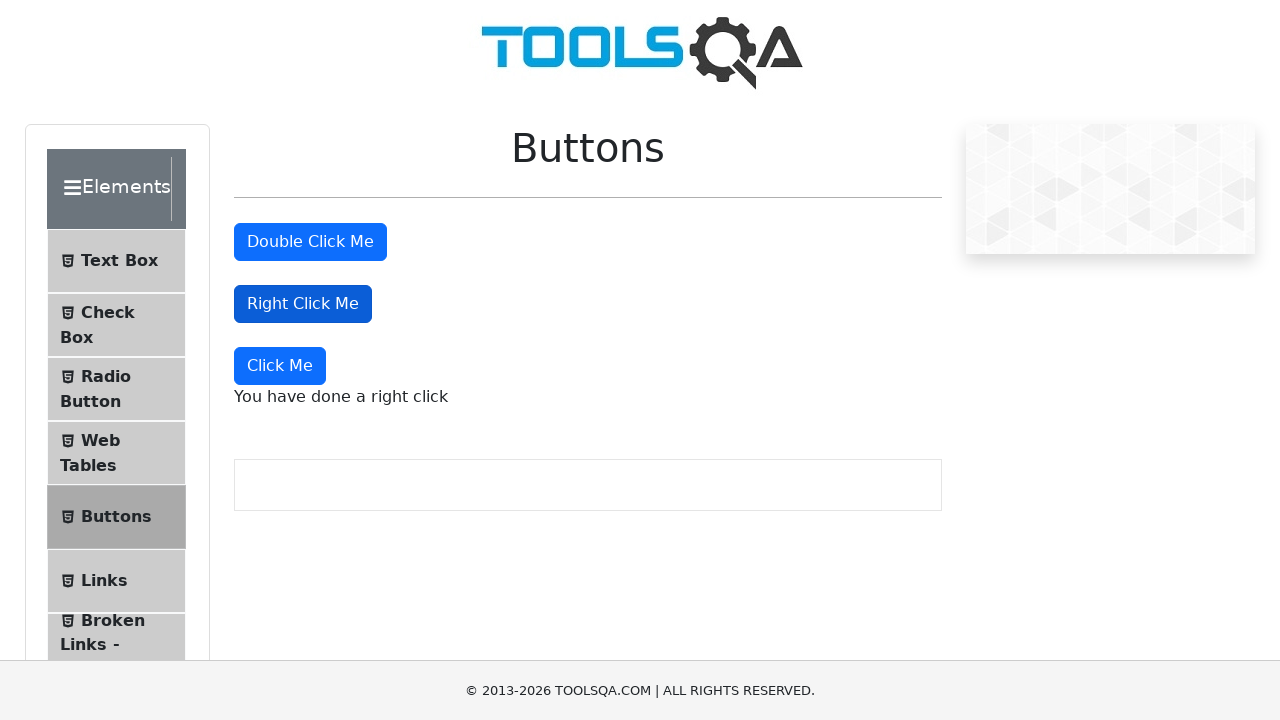

Extracted right-click response message text: 'You have done a right click'
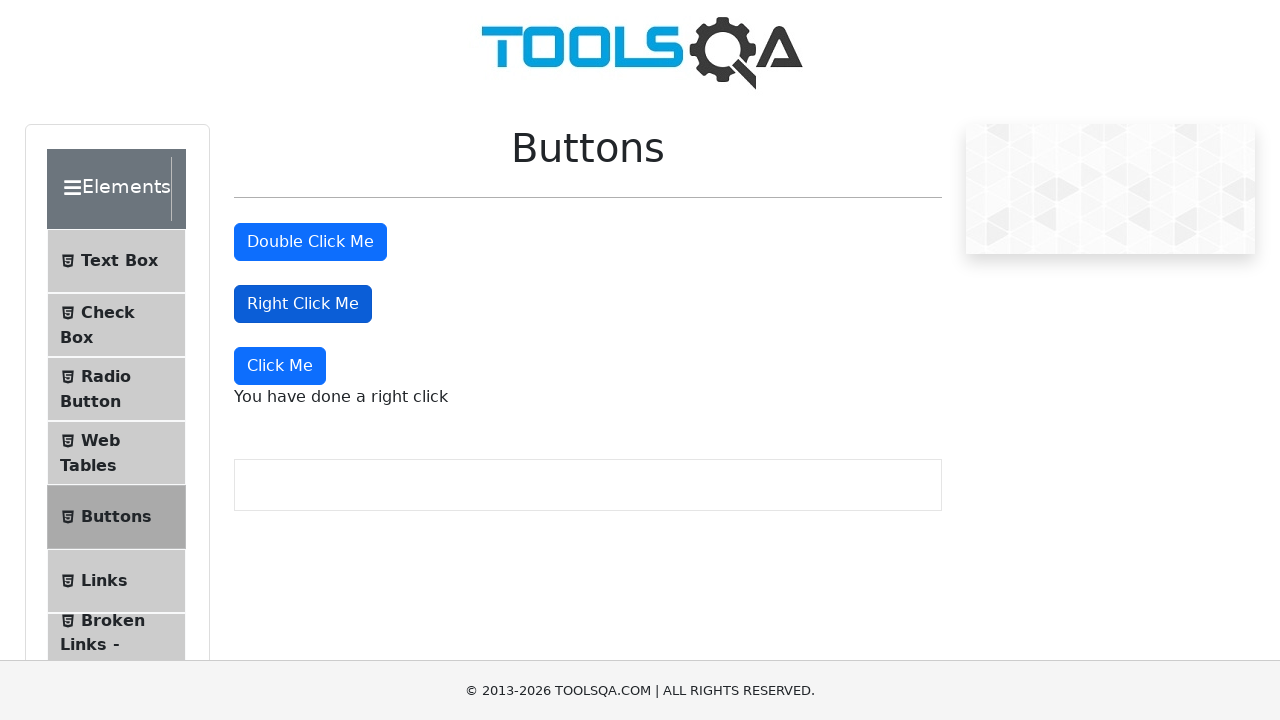

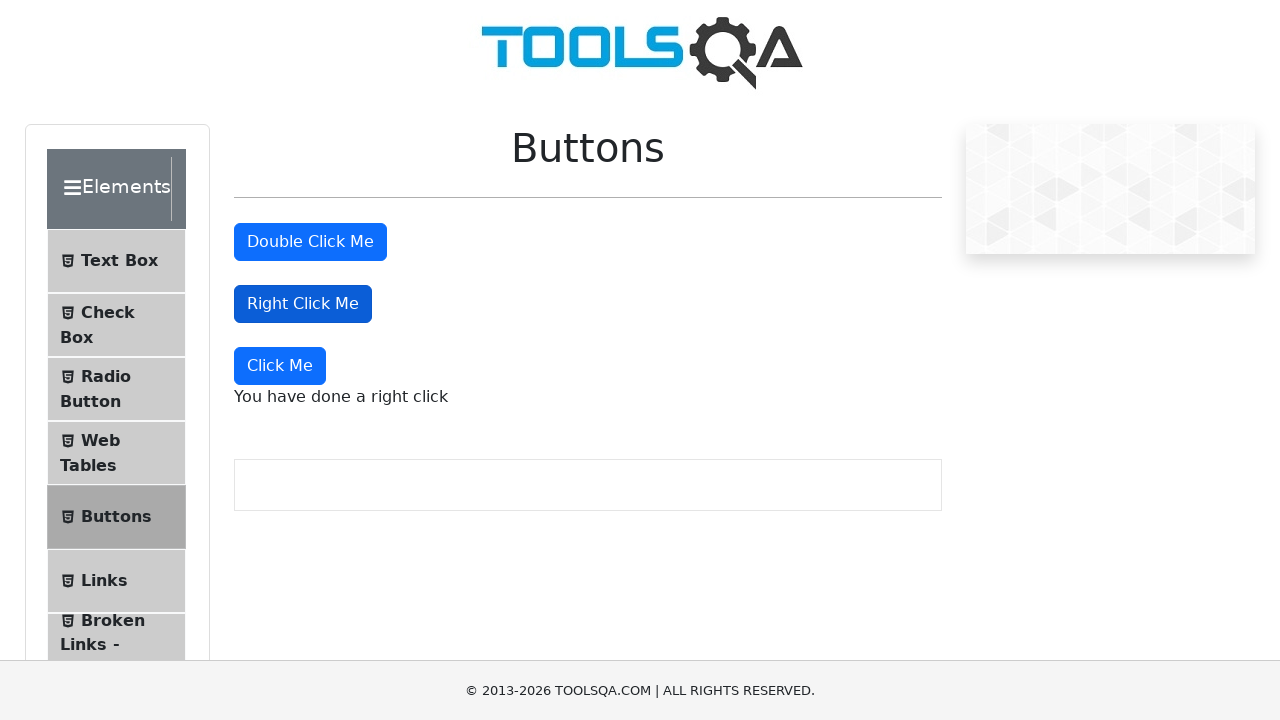